Navigates to Flipkart homepage and verifies that images are present on the page by waiting for image elements to load.

Starting URL: https://www.flipkart.com

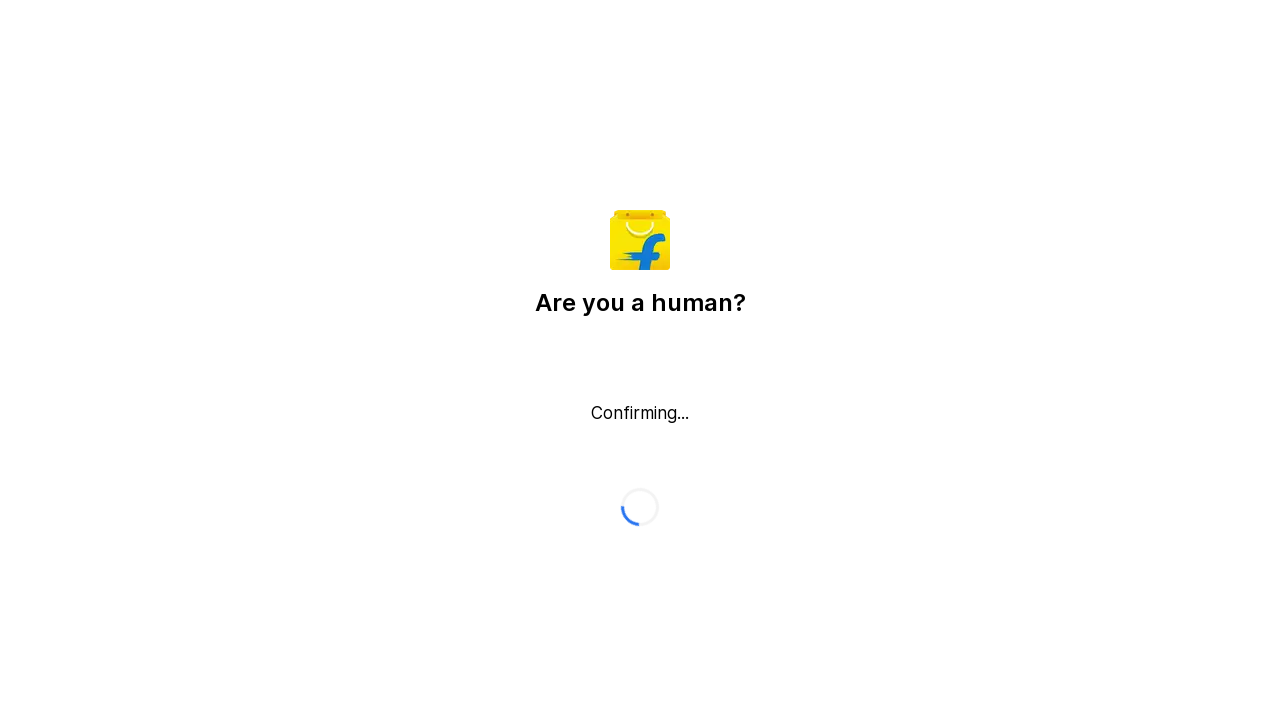

Waited for page to fully load with networkidle state
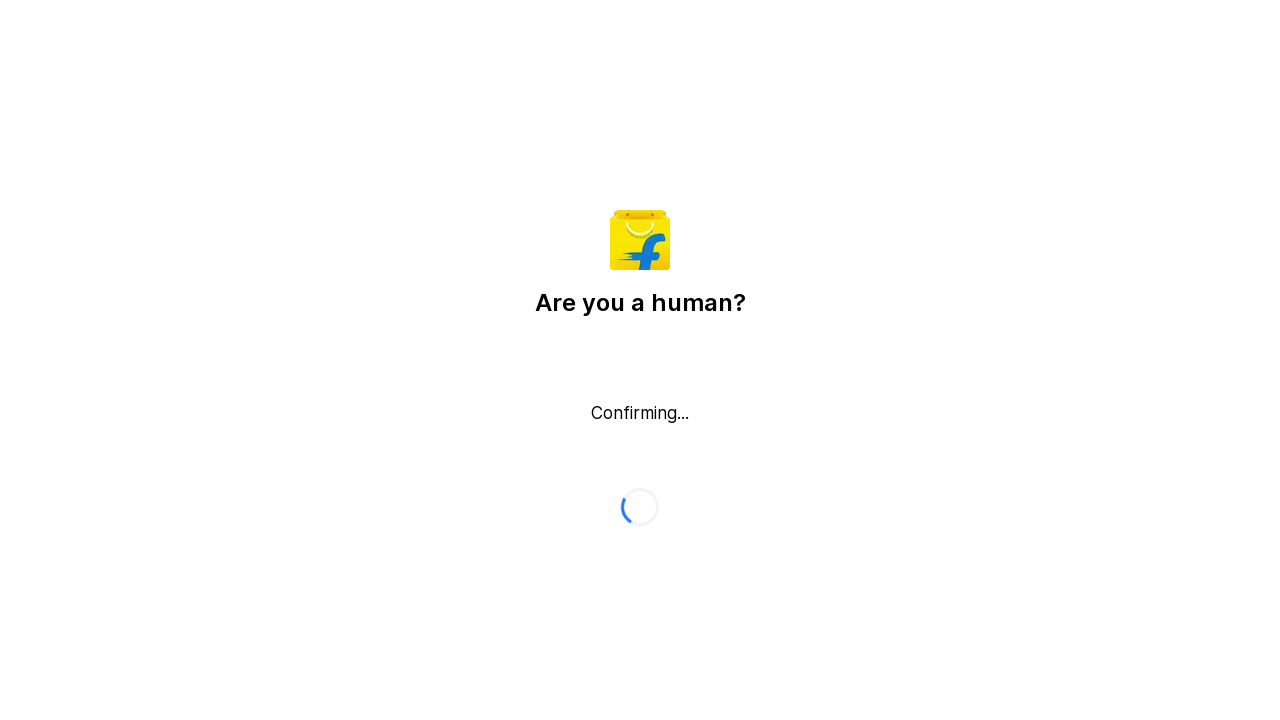

Verified that images are present on the Flipkart homepage
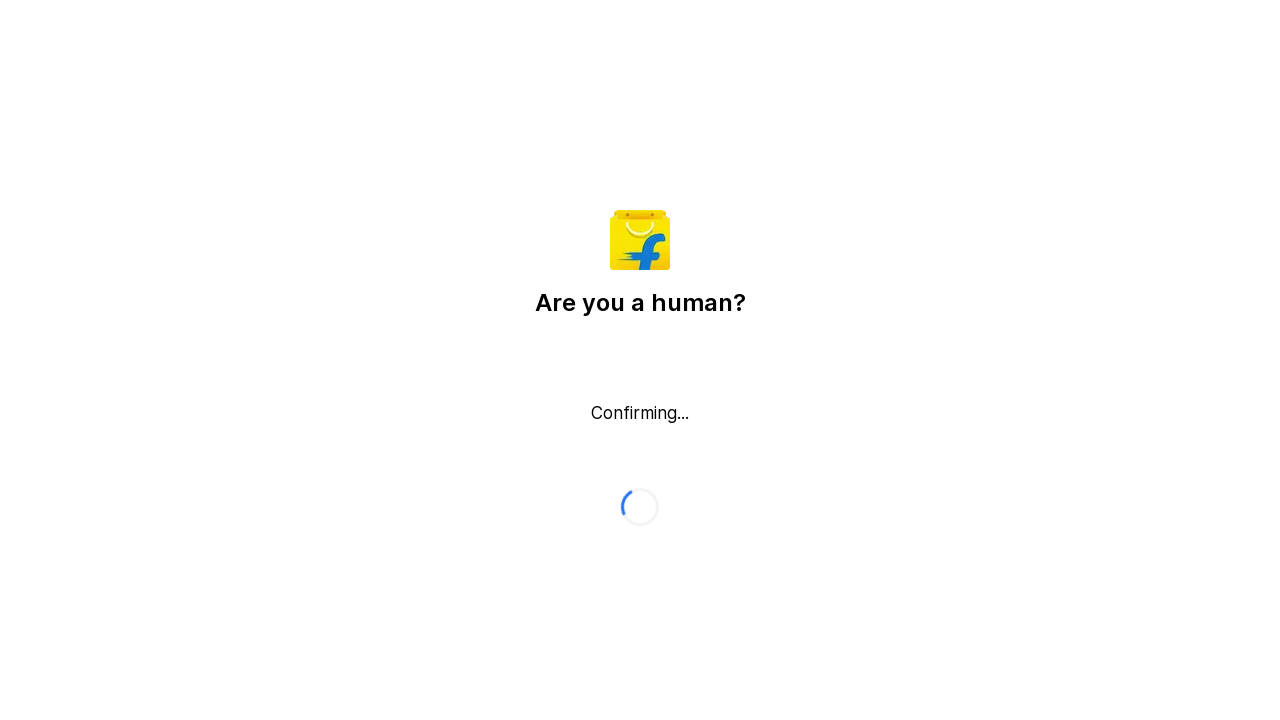

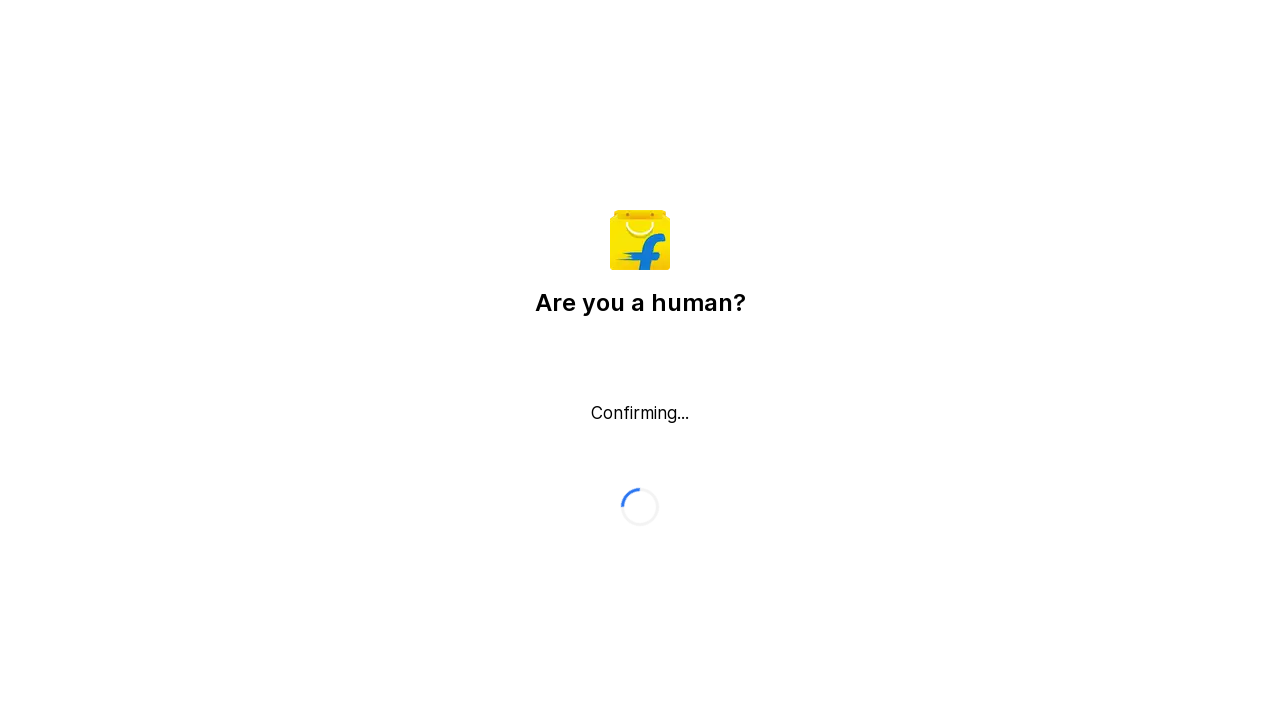